Tests form interaction by reading a custom attribute from an element, calculating a mathematical result based on that value, filling the answer field, checking required checkboxes, and submitting the form.

Starting URL: http://suninjuly.github.io/get_attribute.html

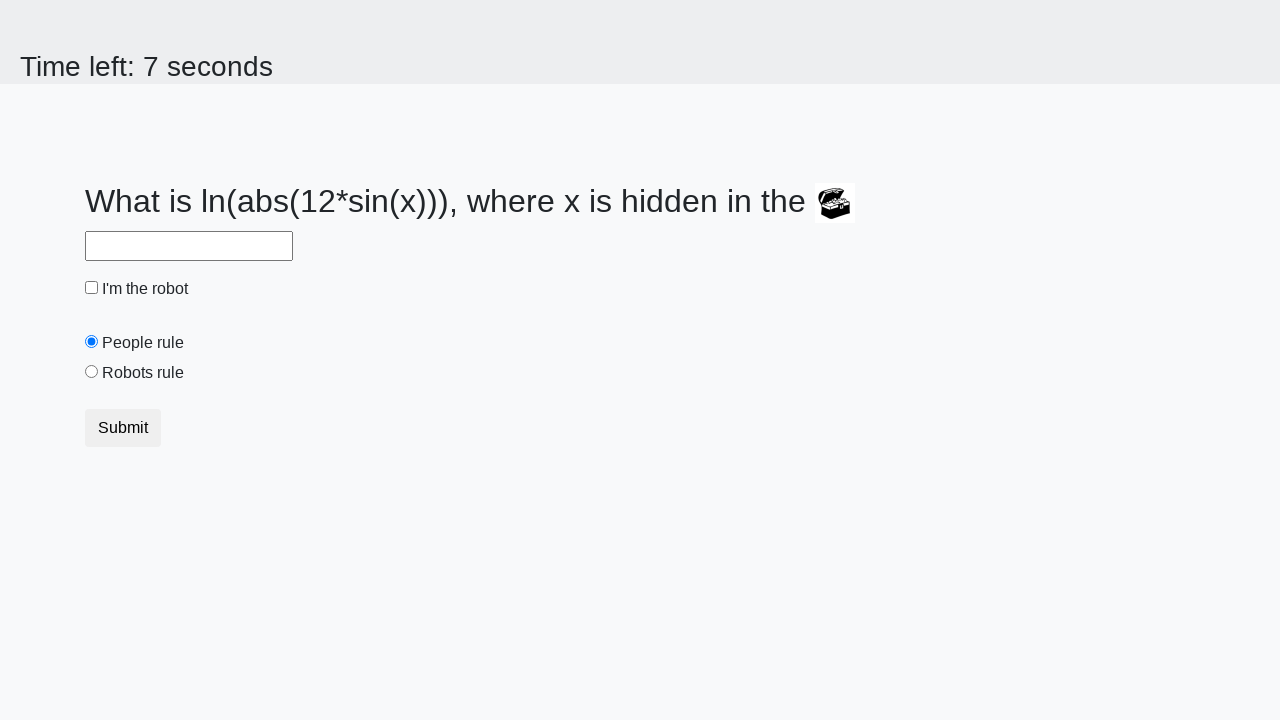

Located treasure element on the page
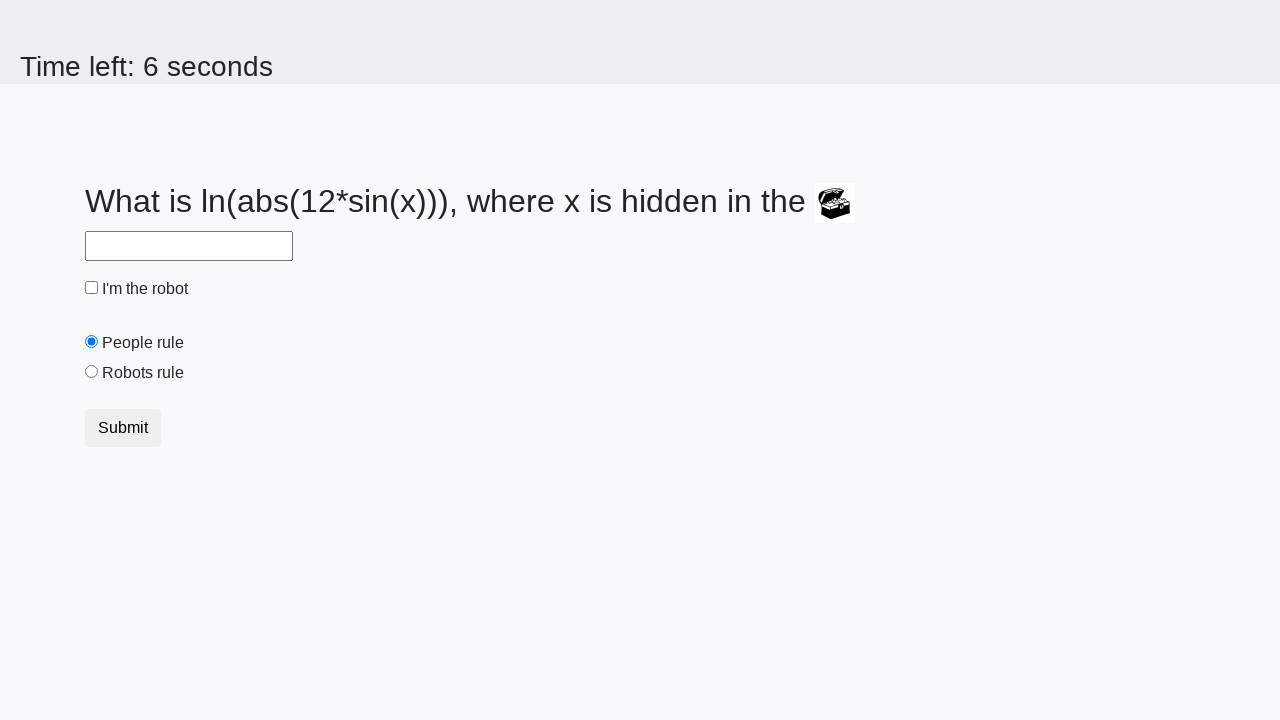

Retrieved custom attribute 'valuex' from treasure element with value: 994
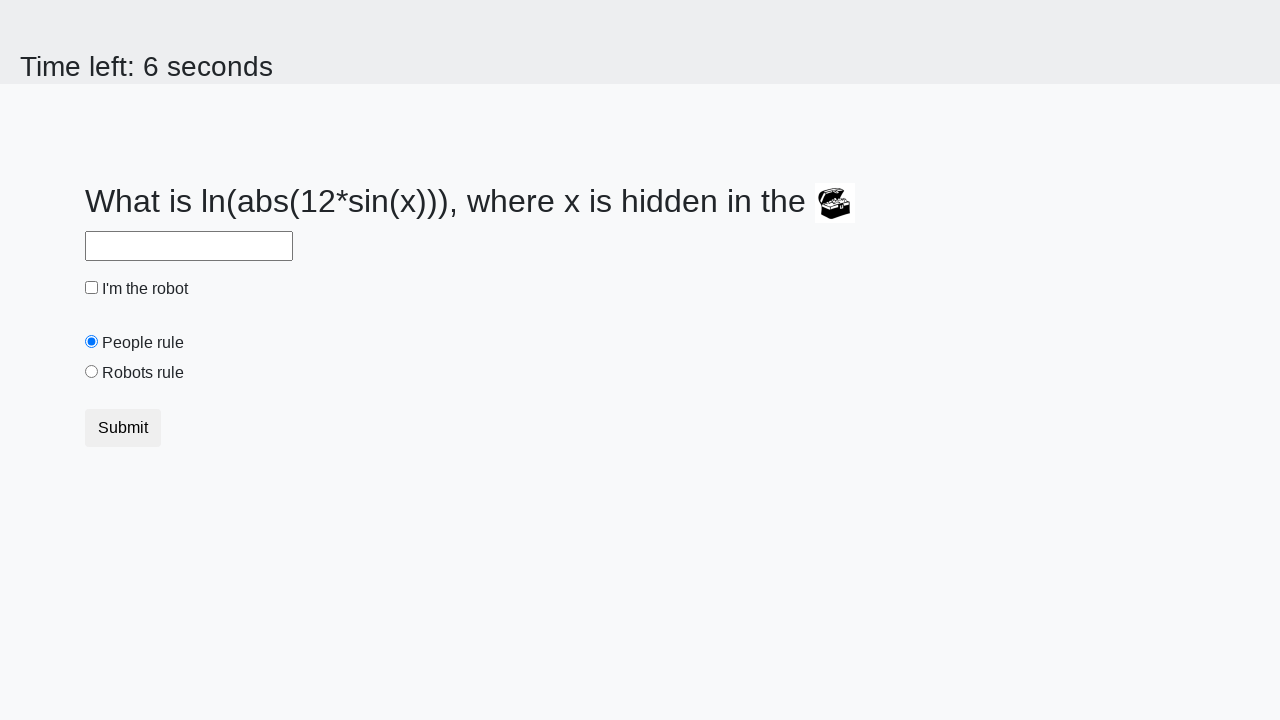

Calculated mathematical result using formula log(abs(12*sin(x))): 2.4347522805119532
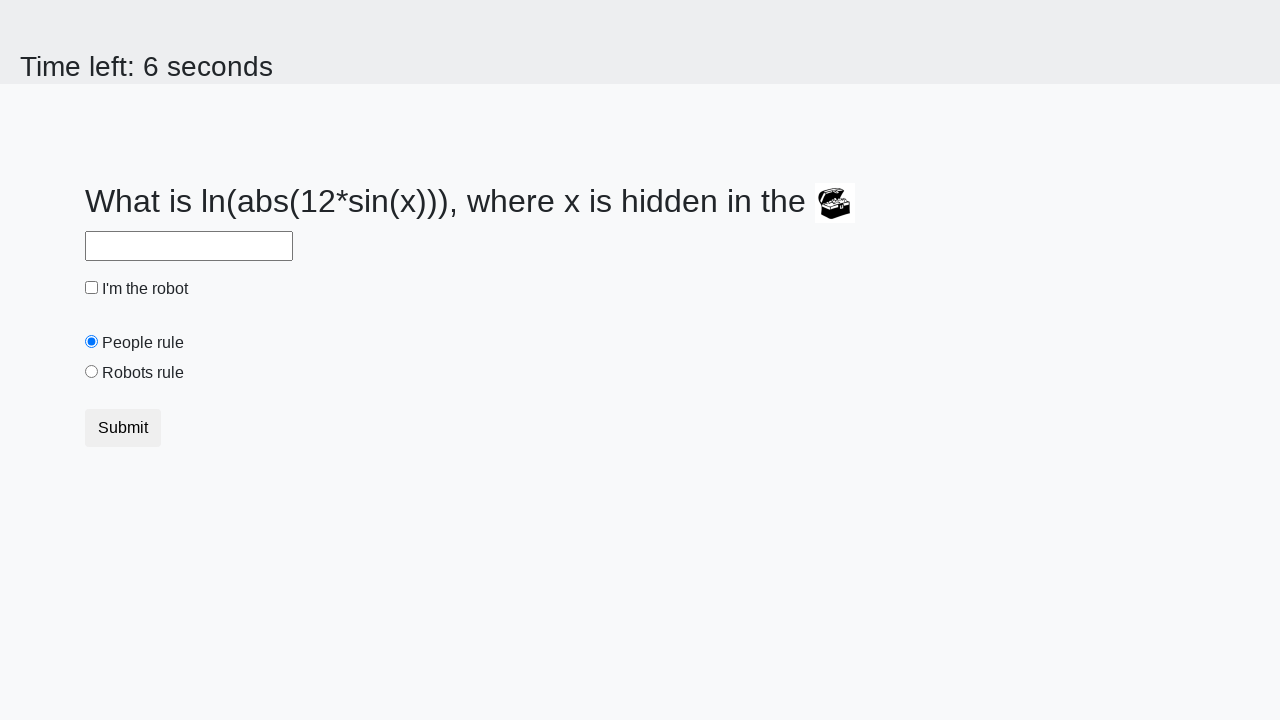

Filled answer field with calculated result on #answer
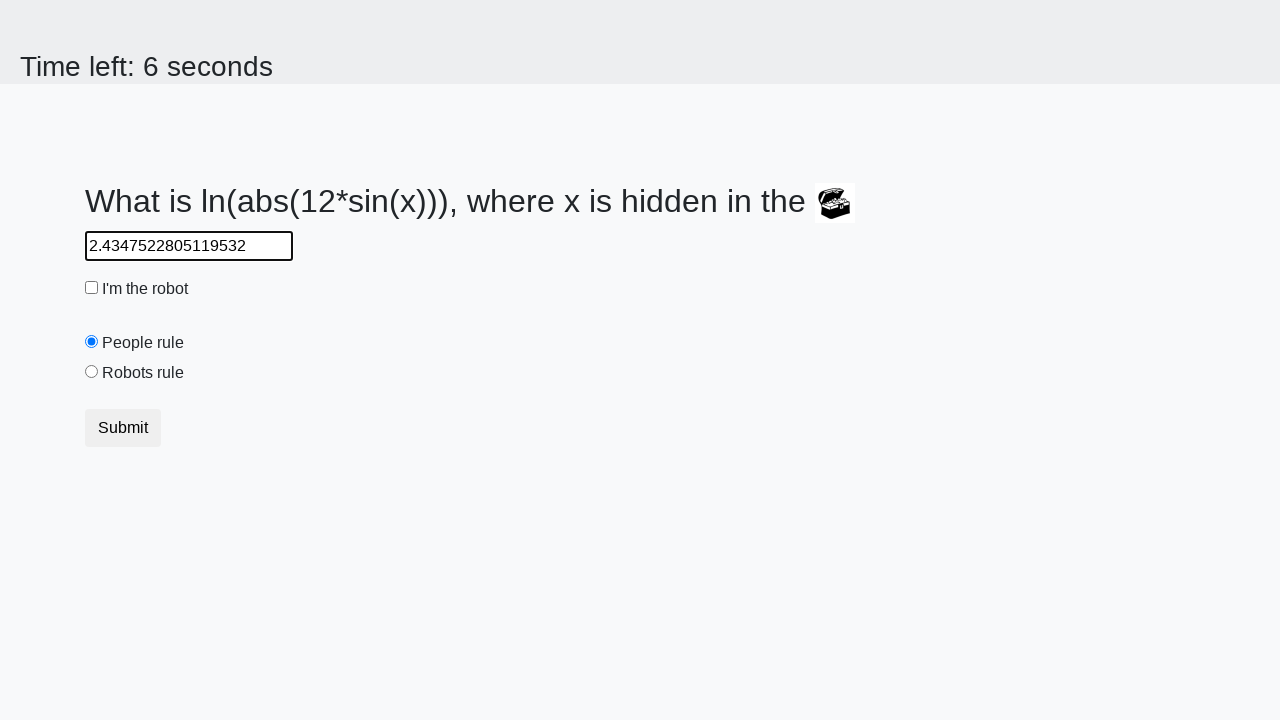

Clicked robot checkbox at (92, 288) on #robotCheckbox
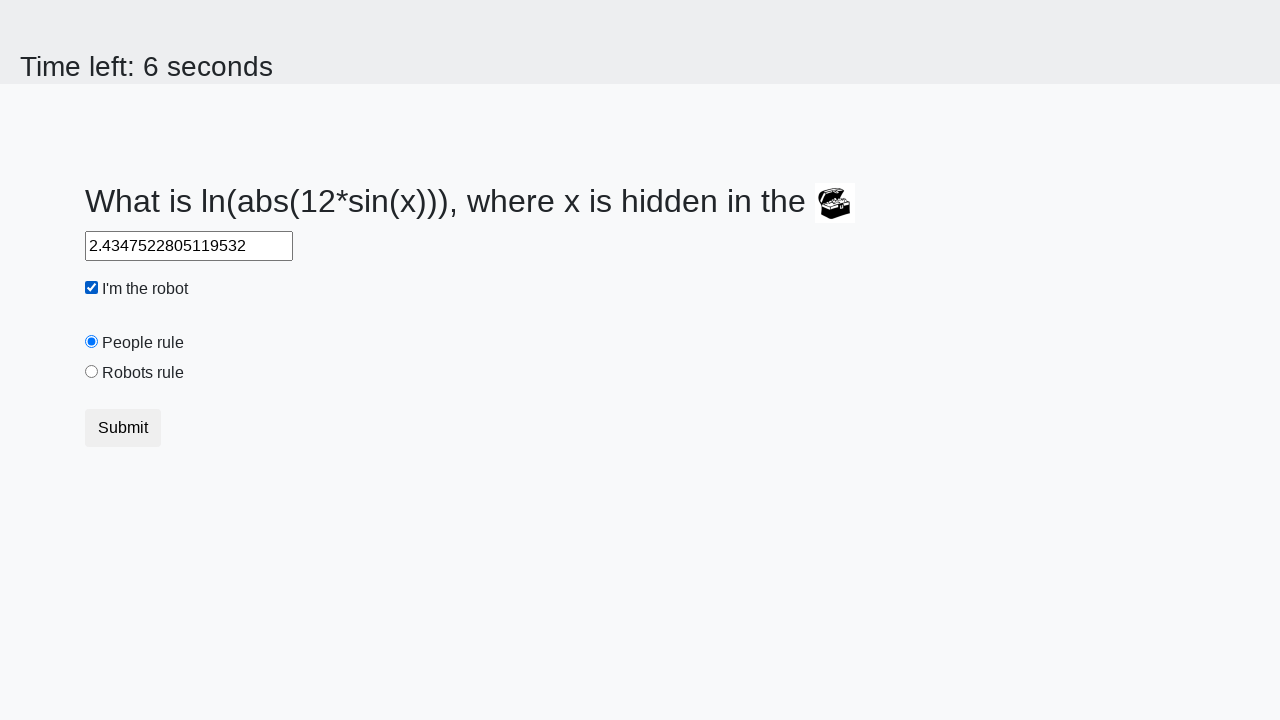

Clicked robots rule checkbox at (92, 372) on #robotsRule
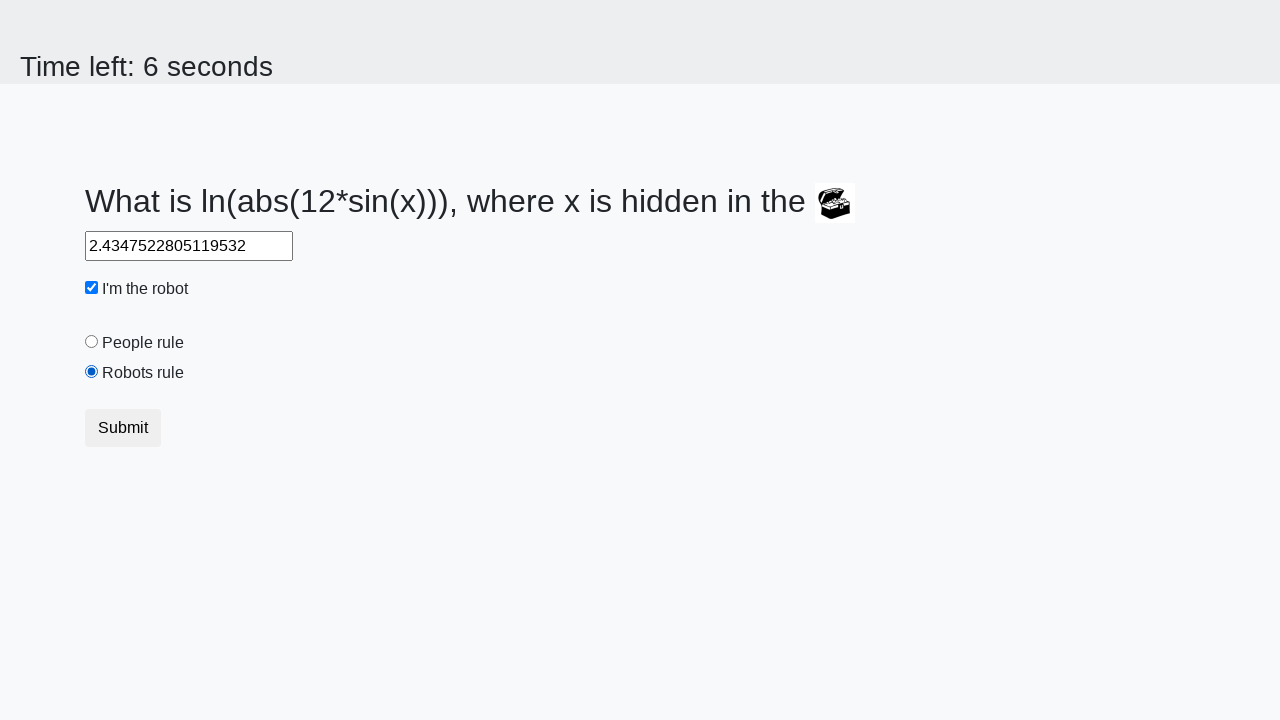

Clicked submit button to complete form submission at (123, 428) on .btn
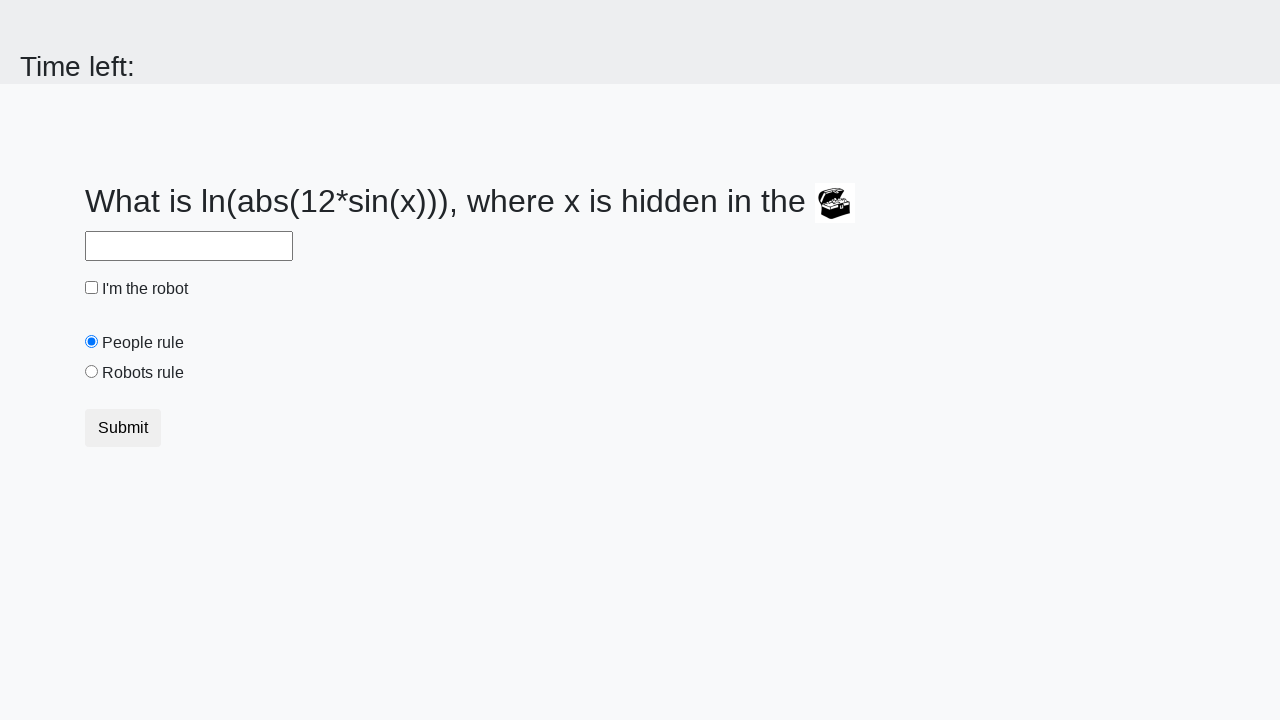

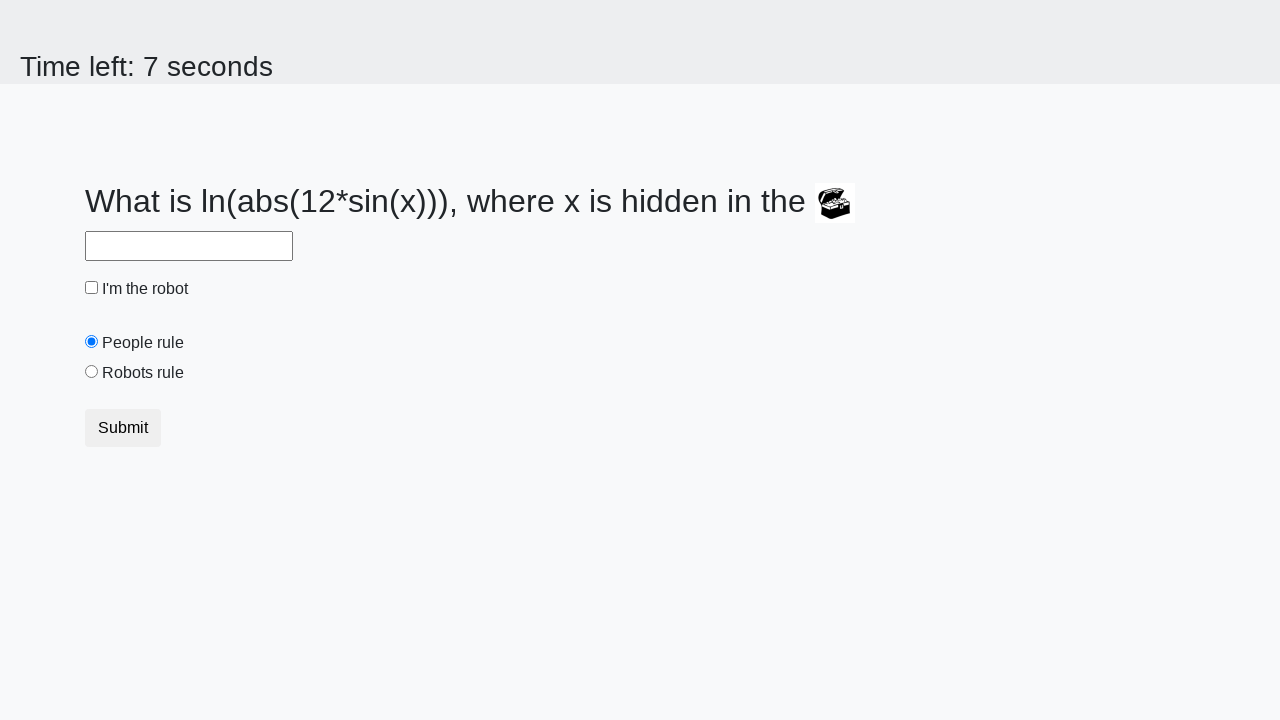